Tests the job search functionality on the Adidas careers website by entering a position keyword and location, clicking the Find Jobs button, and verifying search results are displayed.

Starting URL: https://careers.adidas-group.com/

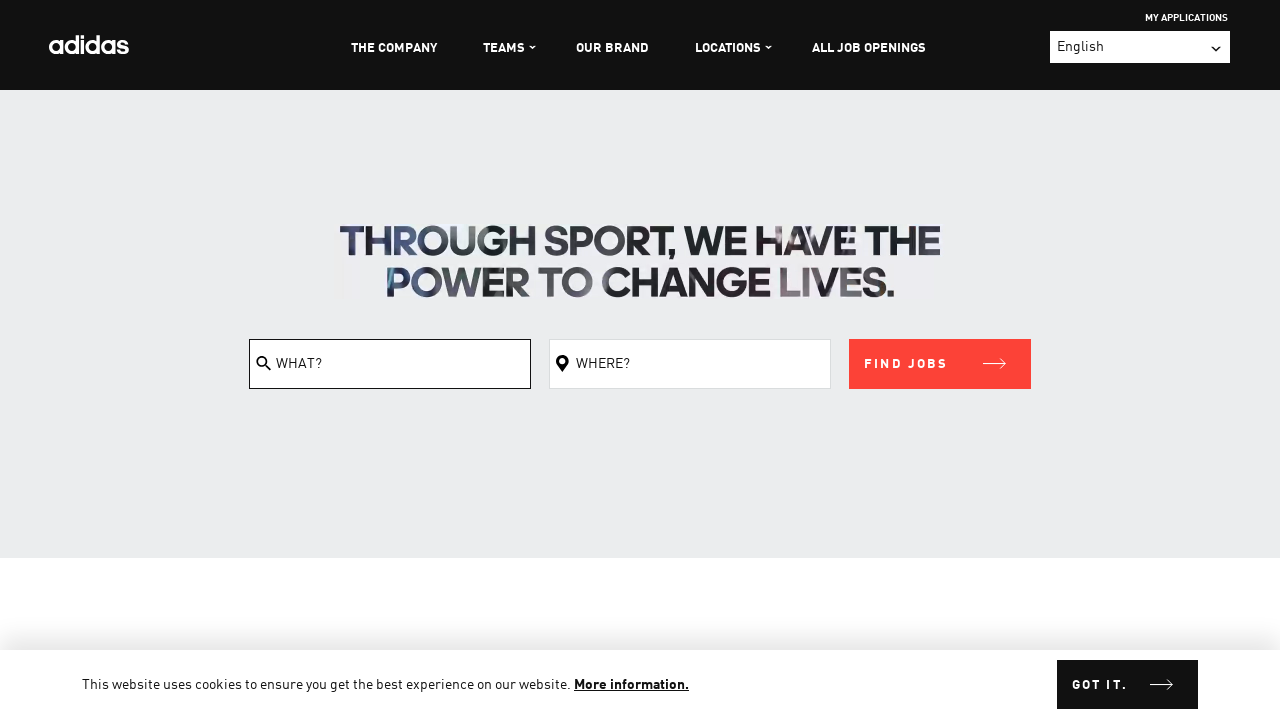

Filled position/keyword search field with 'Software Engineer' on #filterKeyword
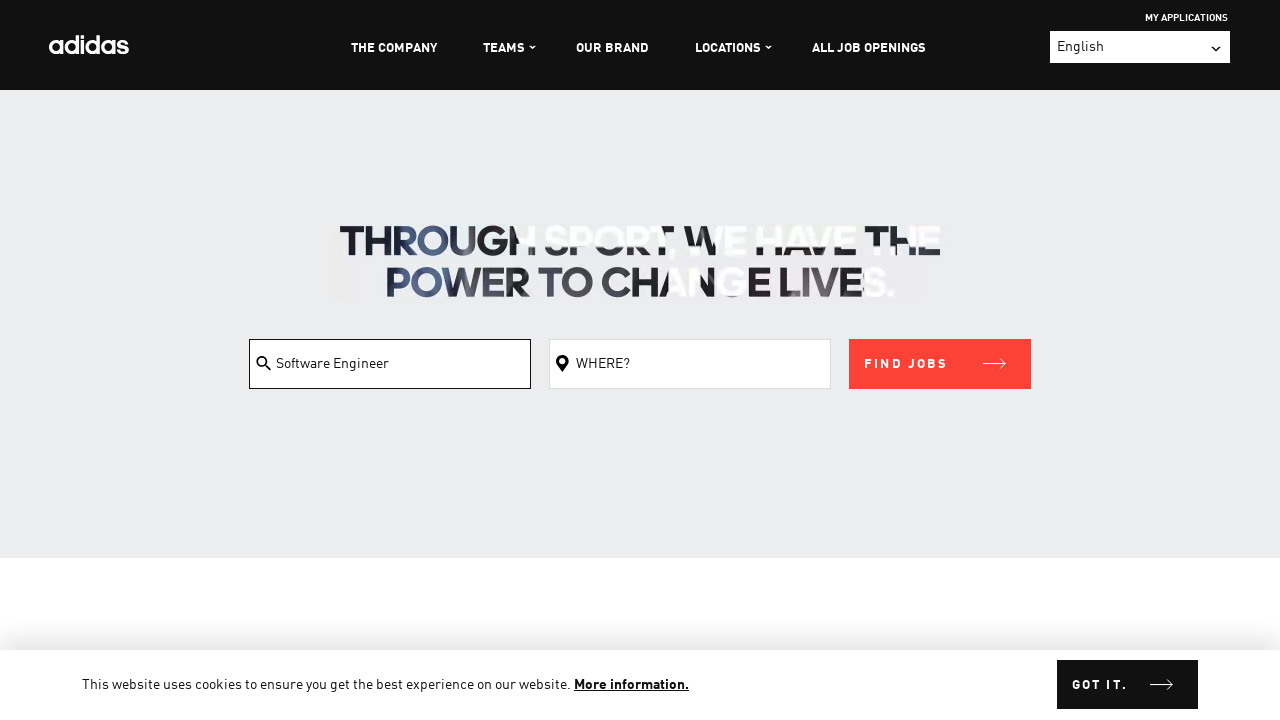

Filled location search field with 'Amsterdam' on #filterLocation
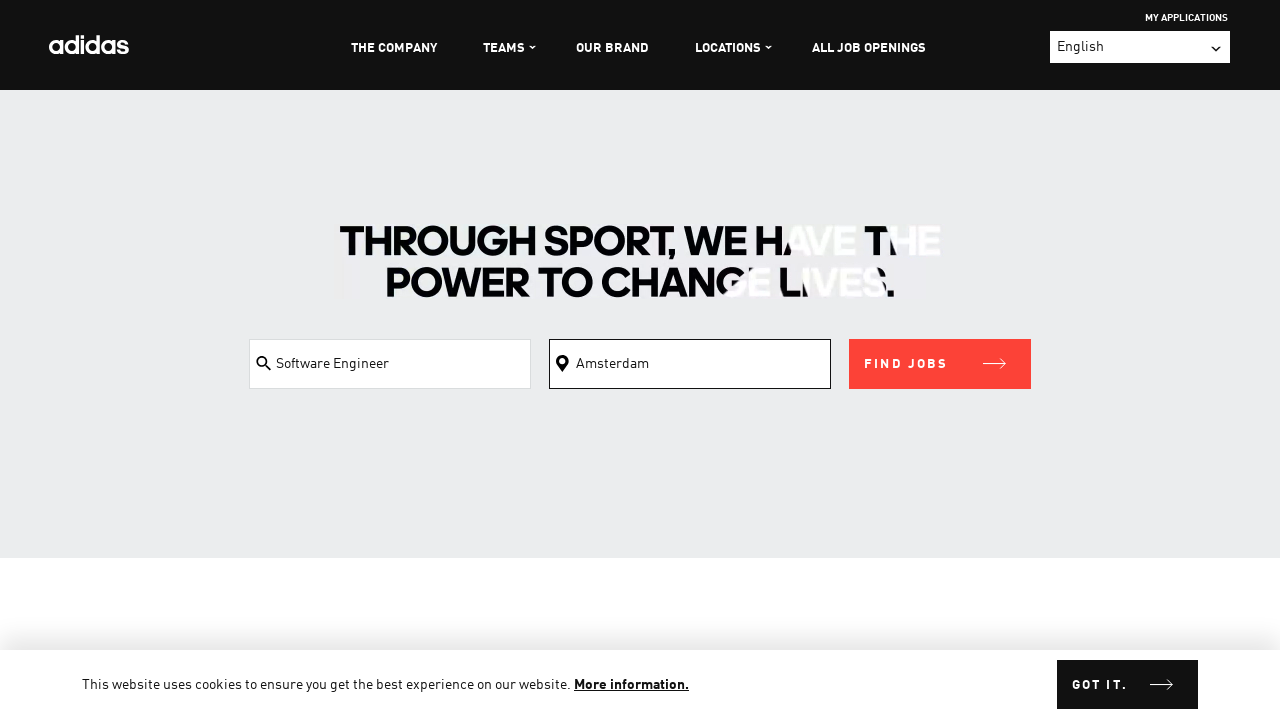

Clicked Find Jobs submit button at (940, 364) on button[class$='submit']
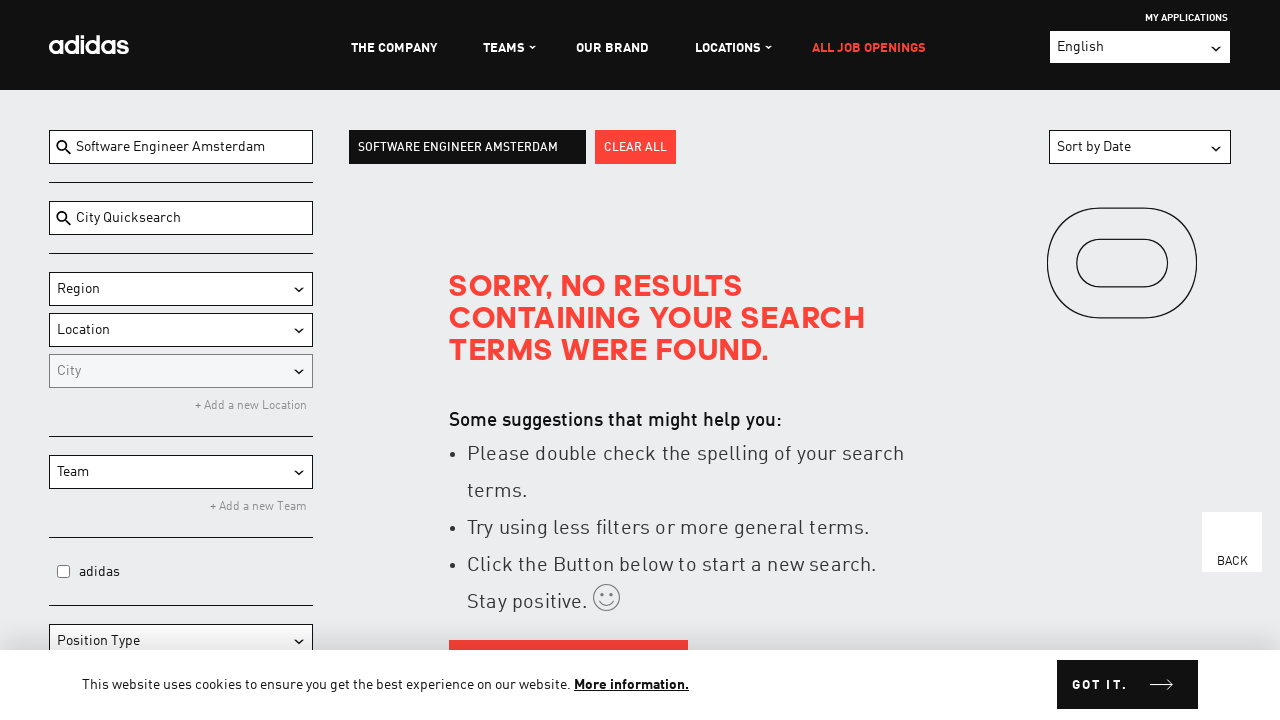

Search results loaded and count number is visible
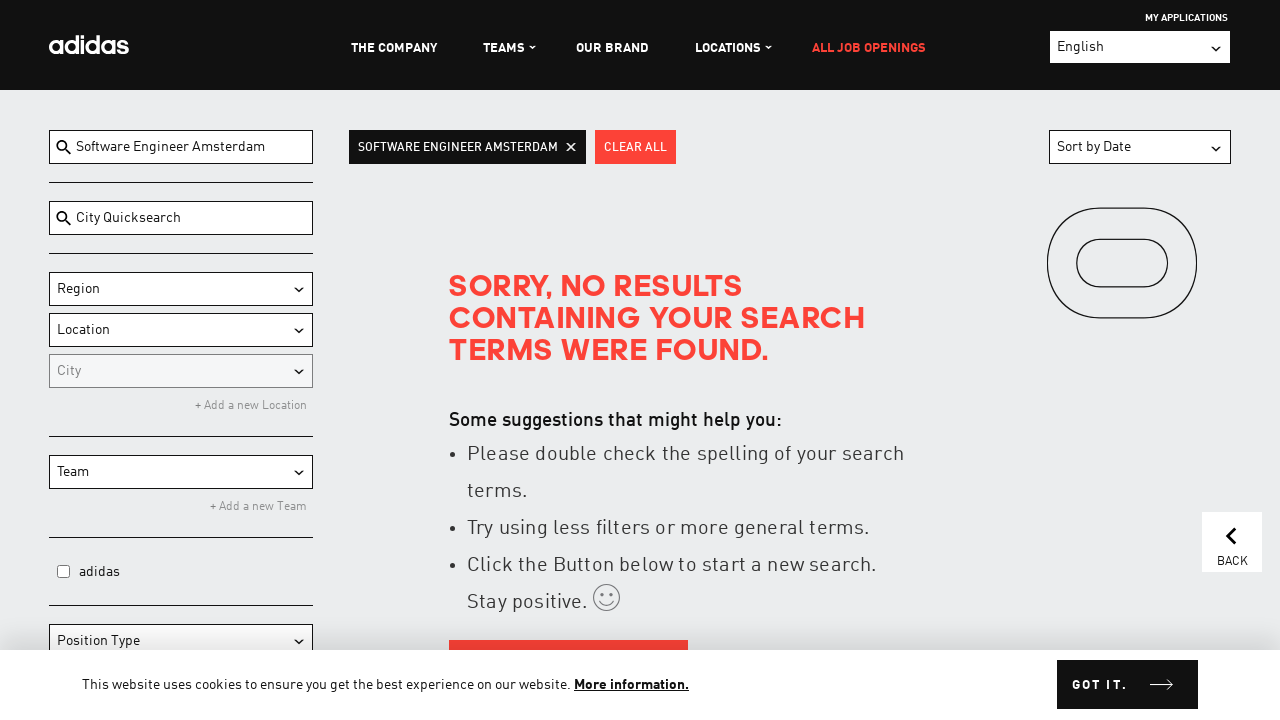

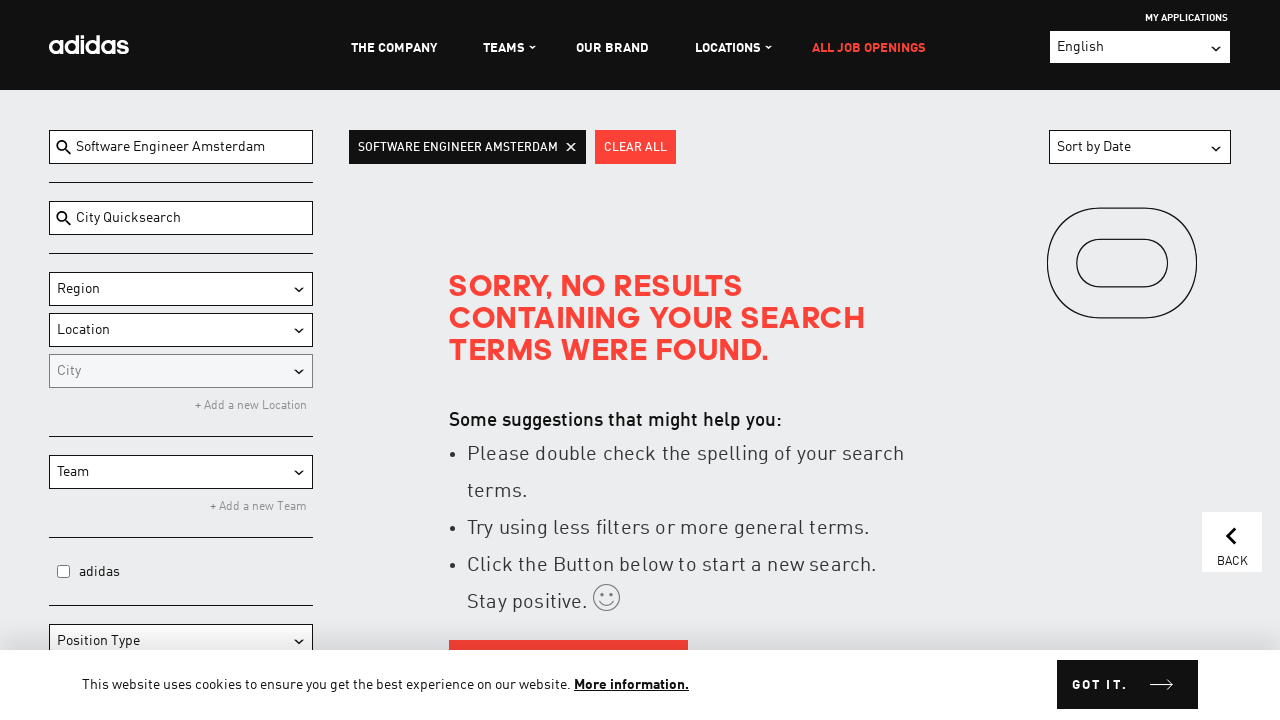